Fills out a registration form by clicking on an enter button, then completing various form fields including name, address, email, phone, gender, hobbies, and password fields

Starting URL: https://demo.automationtesting.in/Index.html

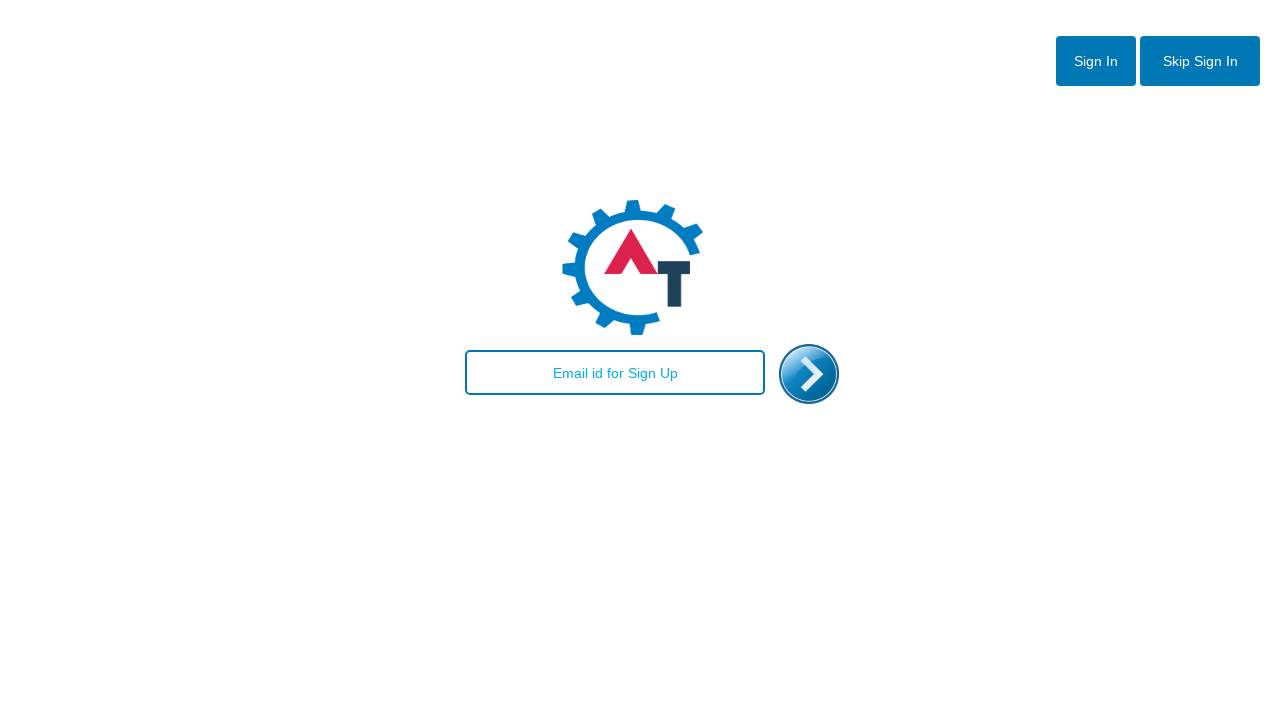

Clicked enter button to access the registration form at (809, 374) on img#enterimg
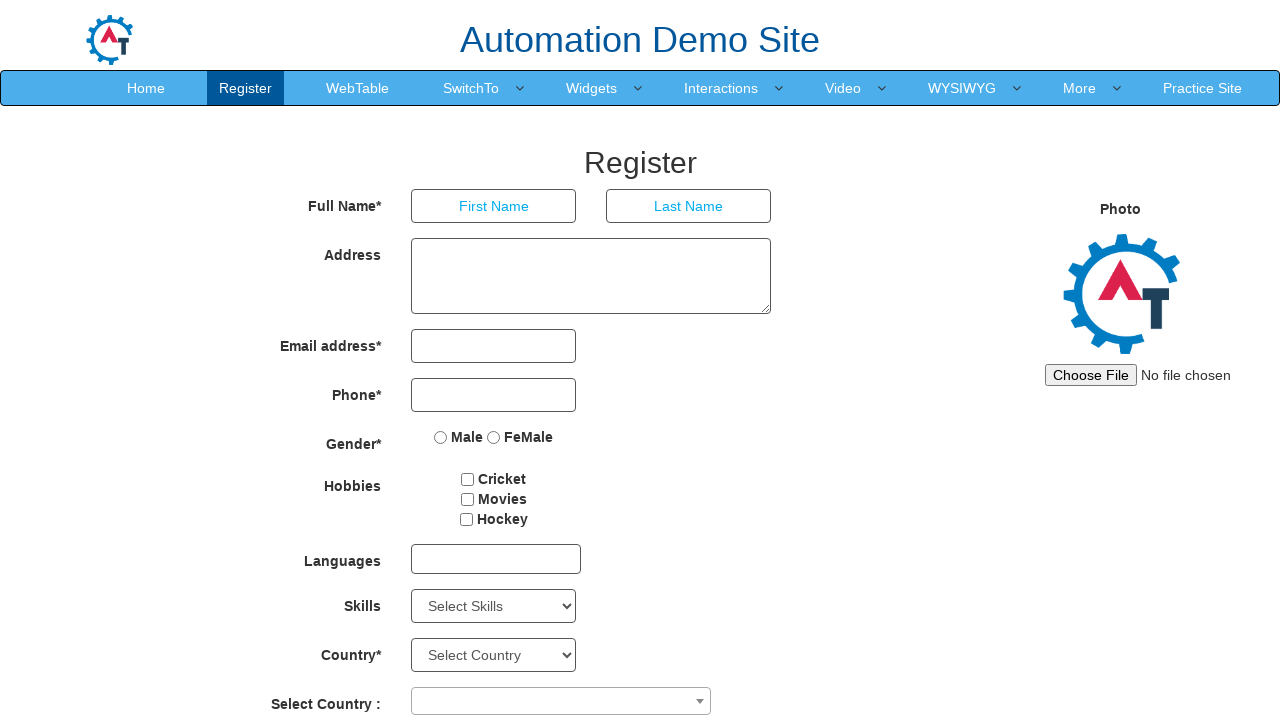

Filled First Name field with 'AnuPriya' on //input[@placeholder='First Name']
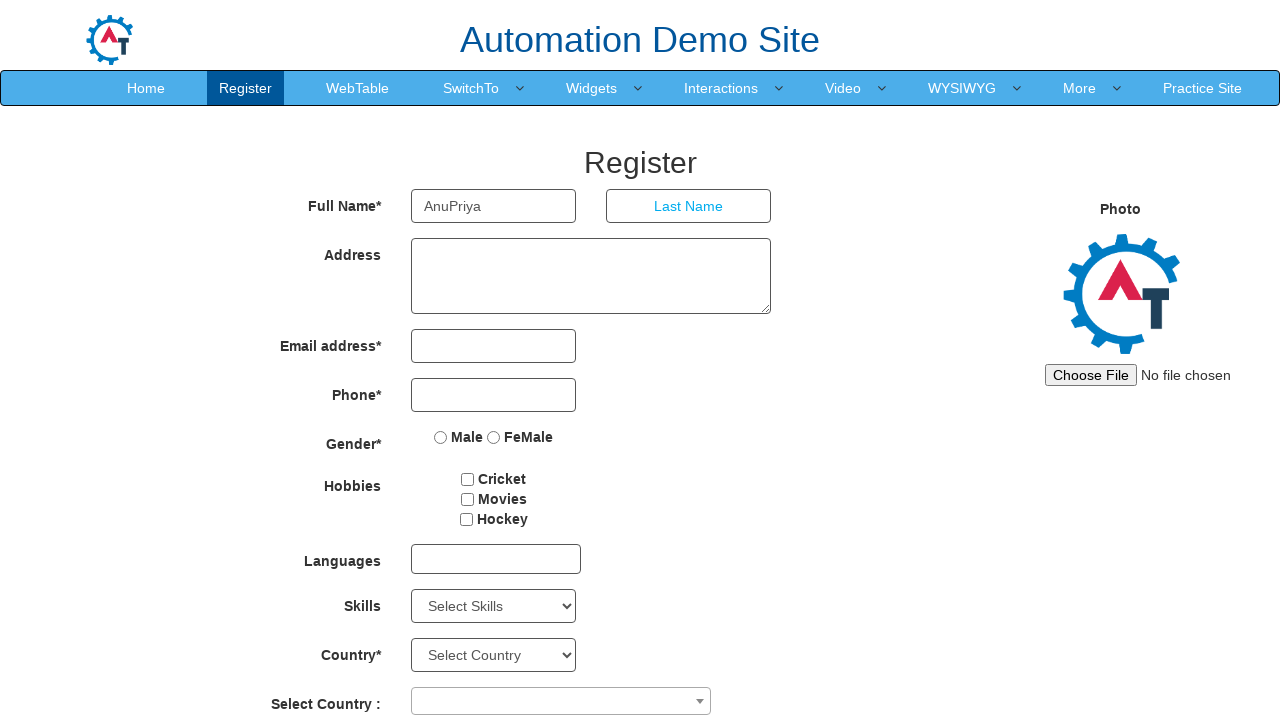

Filled Last Name field with 'Venkatesh' on //input[@placeholder='Last Name']
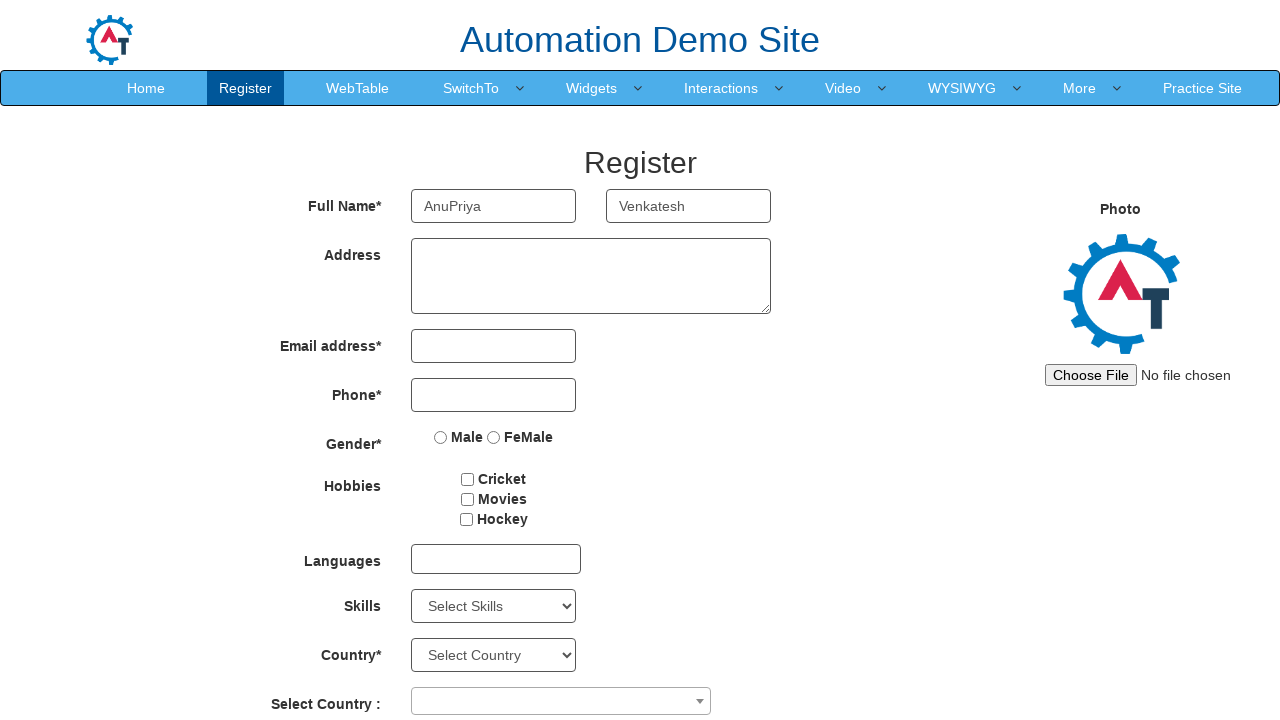

Filled Address field with 'Trichy' on //textarea[@rows='3']
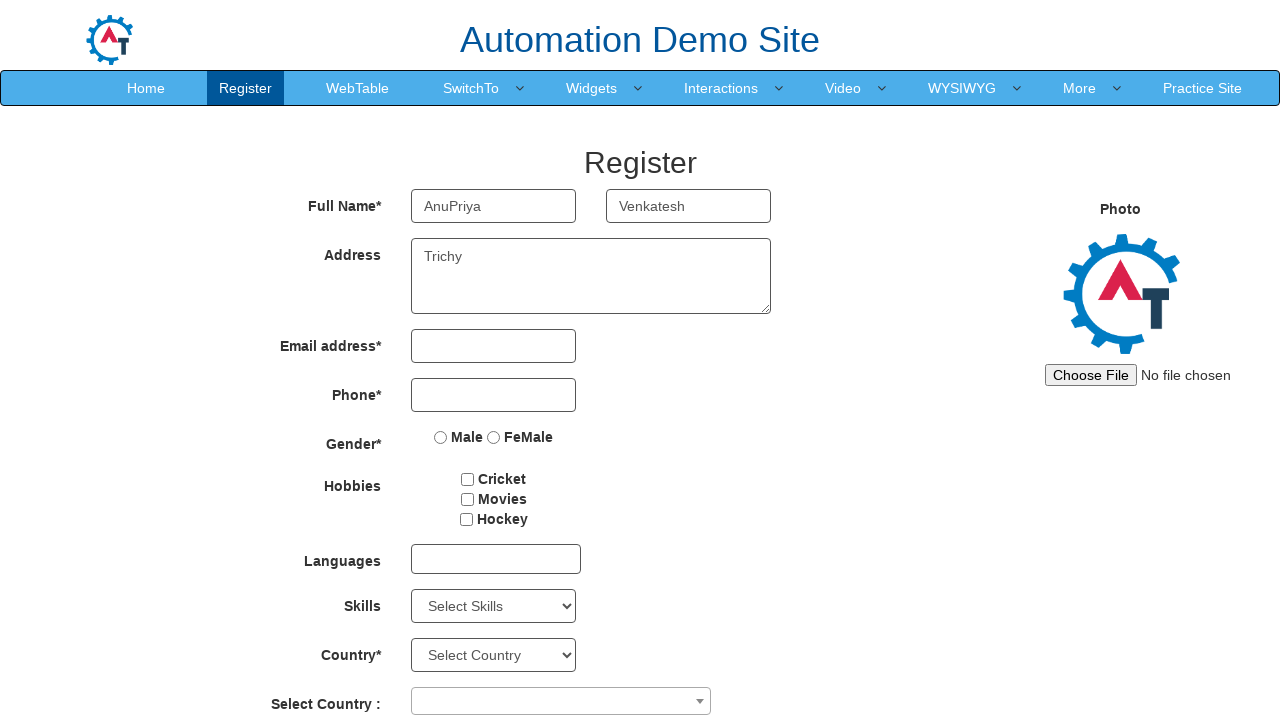

Filled Email field with 'Nature@gmail.com' on //input[@type='email']
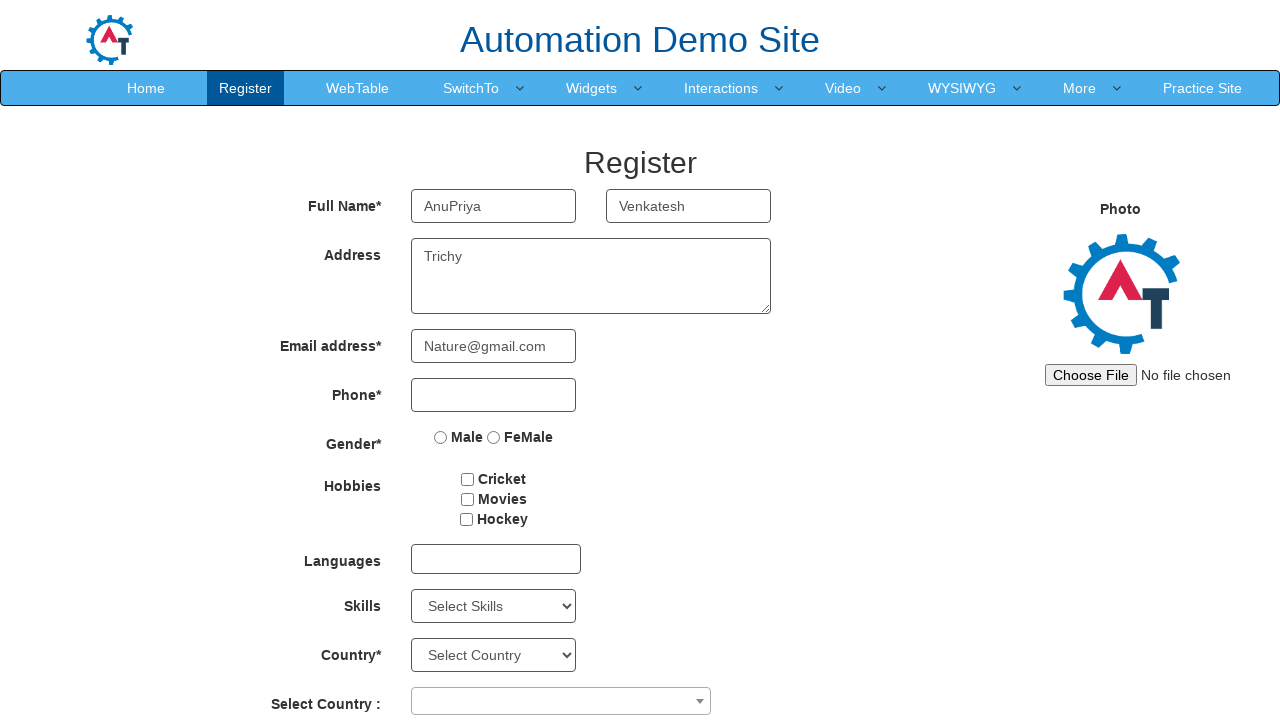

Filled Phone Number field with '9876541230' on //input[@type='tel']
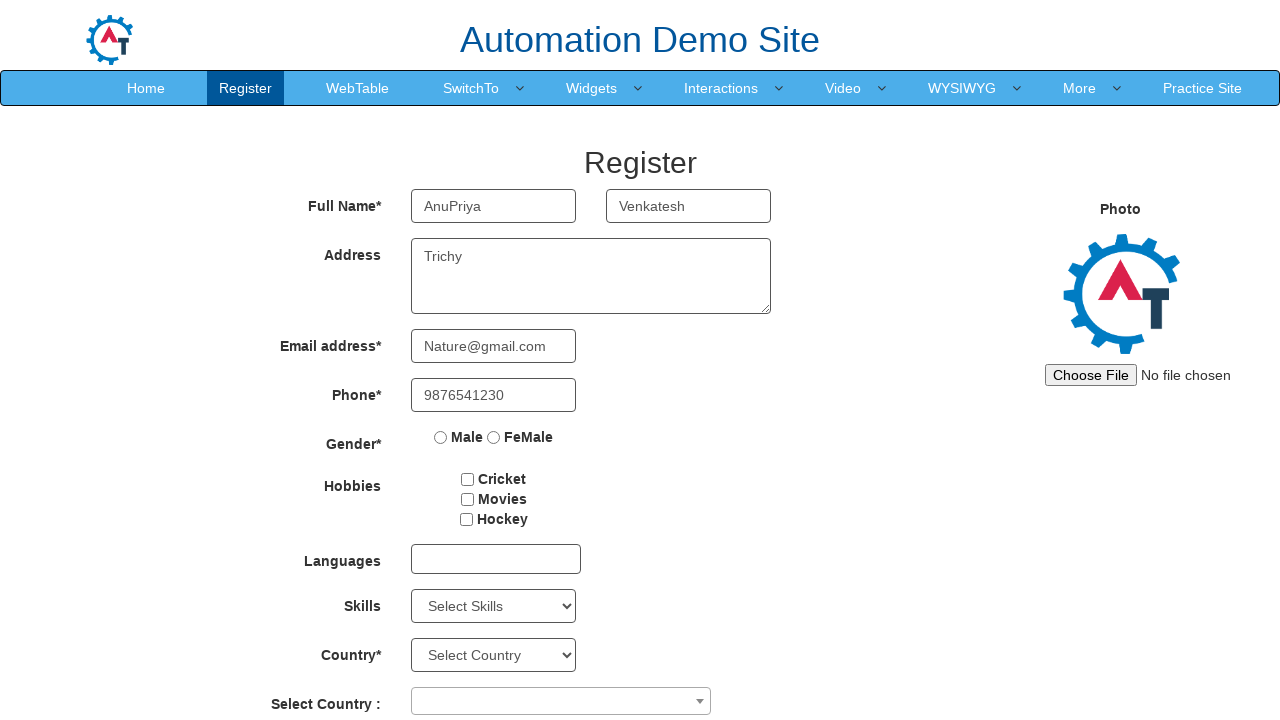

Selected Female gender option at (494, 437) on xpath=//input[@value='FeMale']
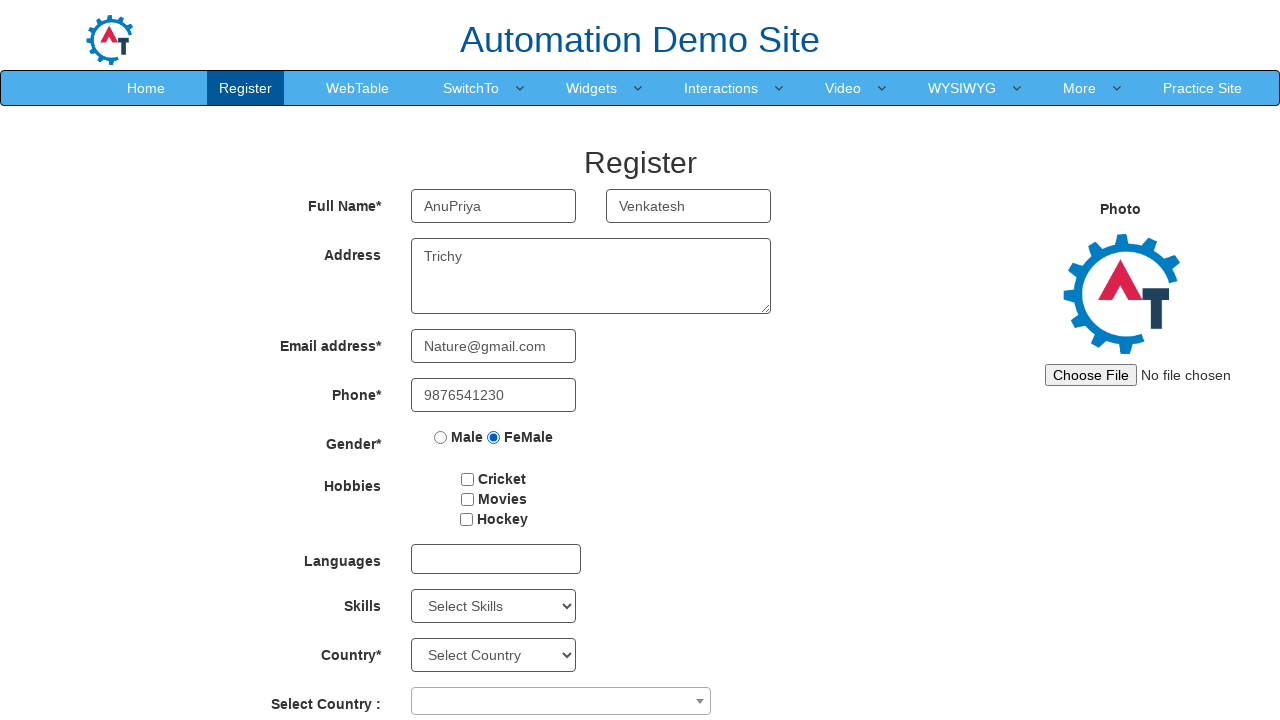

Selected Movies hobby checkbox at (467, 499) on xpath=//input[@value='Movies']
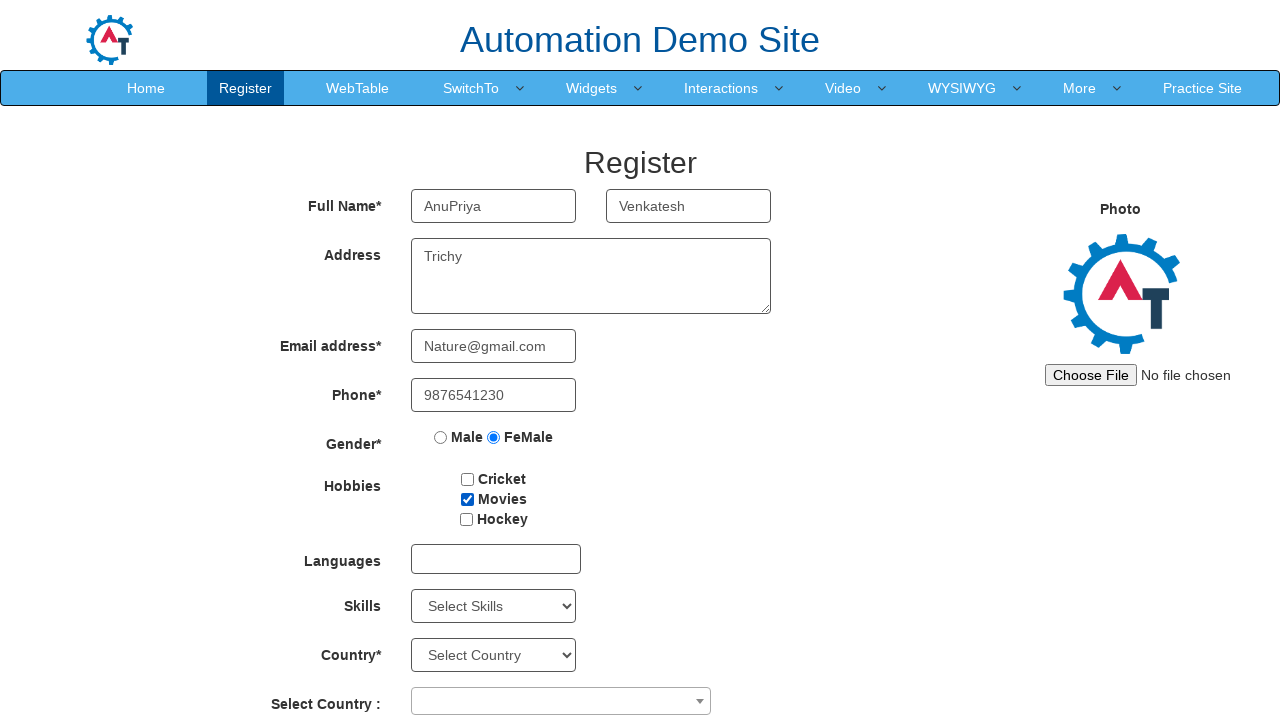

Filled Password field with '1234' on //input[@type='password']
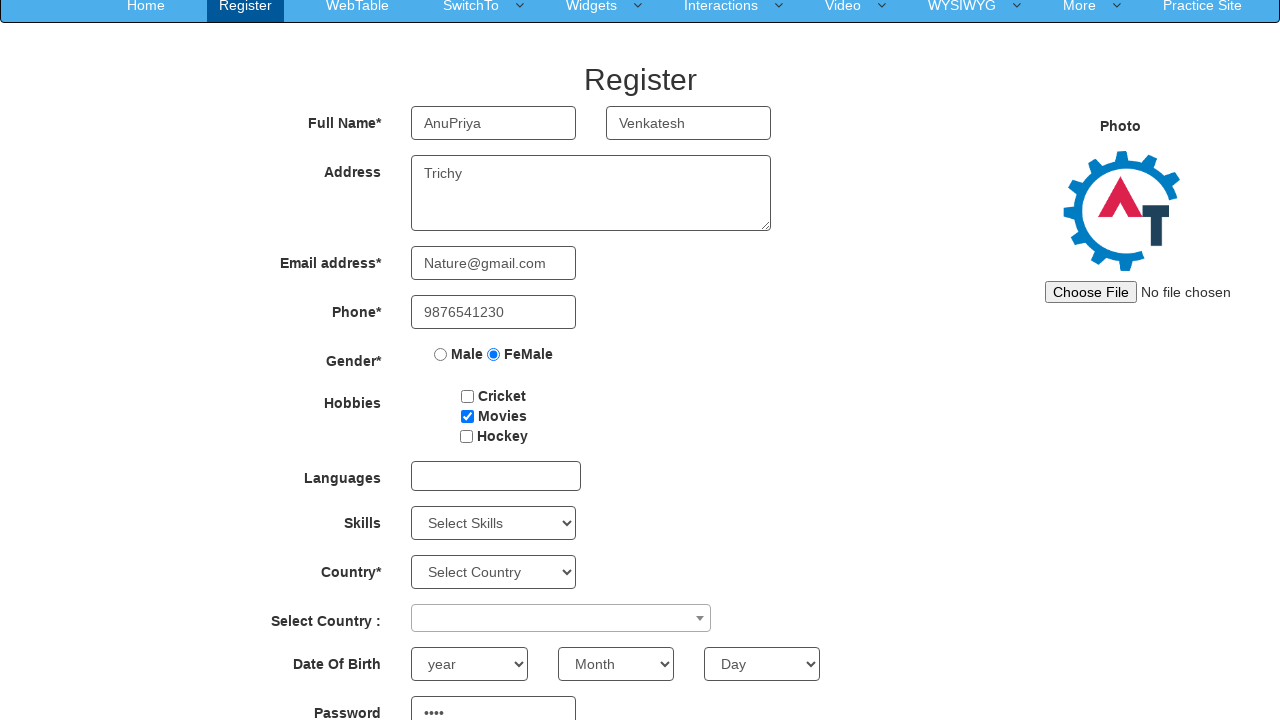

Filled Confirm Password field with '1234' on //input[@id='secondpassword']
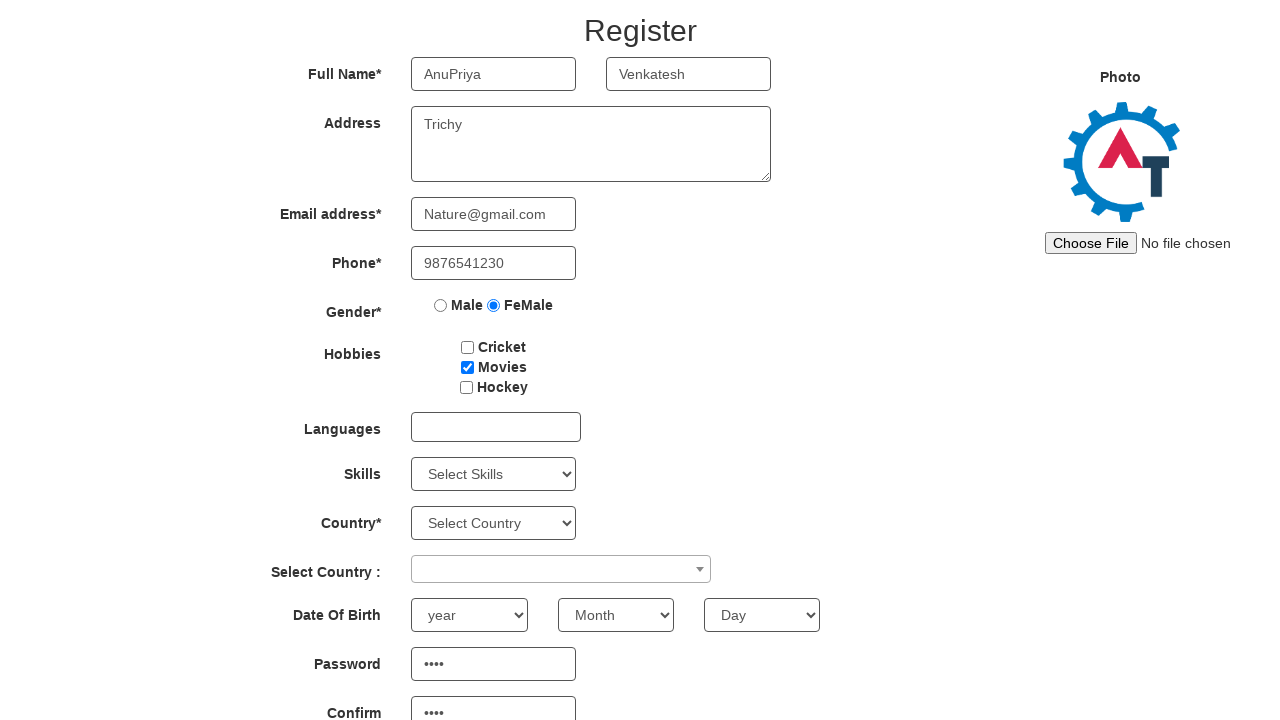

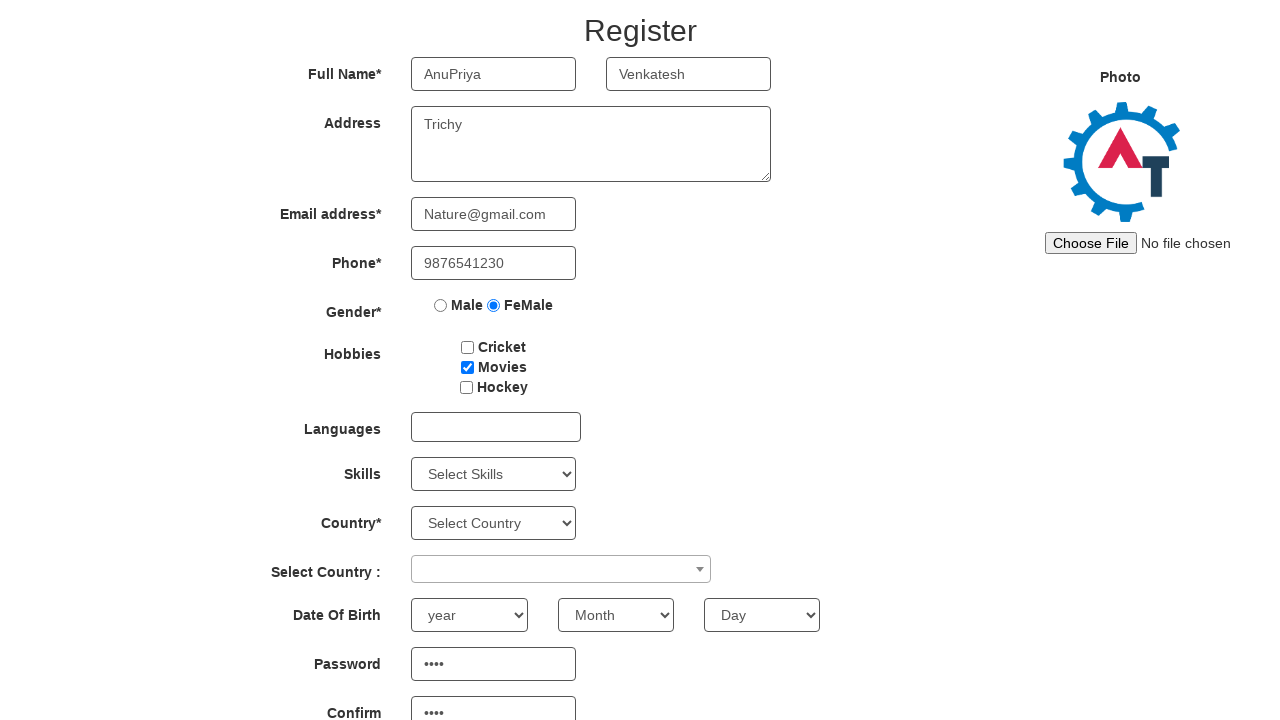